Tests a web form by filling in text fields and submitting the form, then verifying the success message is displayed

Starting URL: https://www.selenium.dev/selenium/web/web-form.html

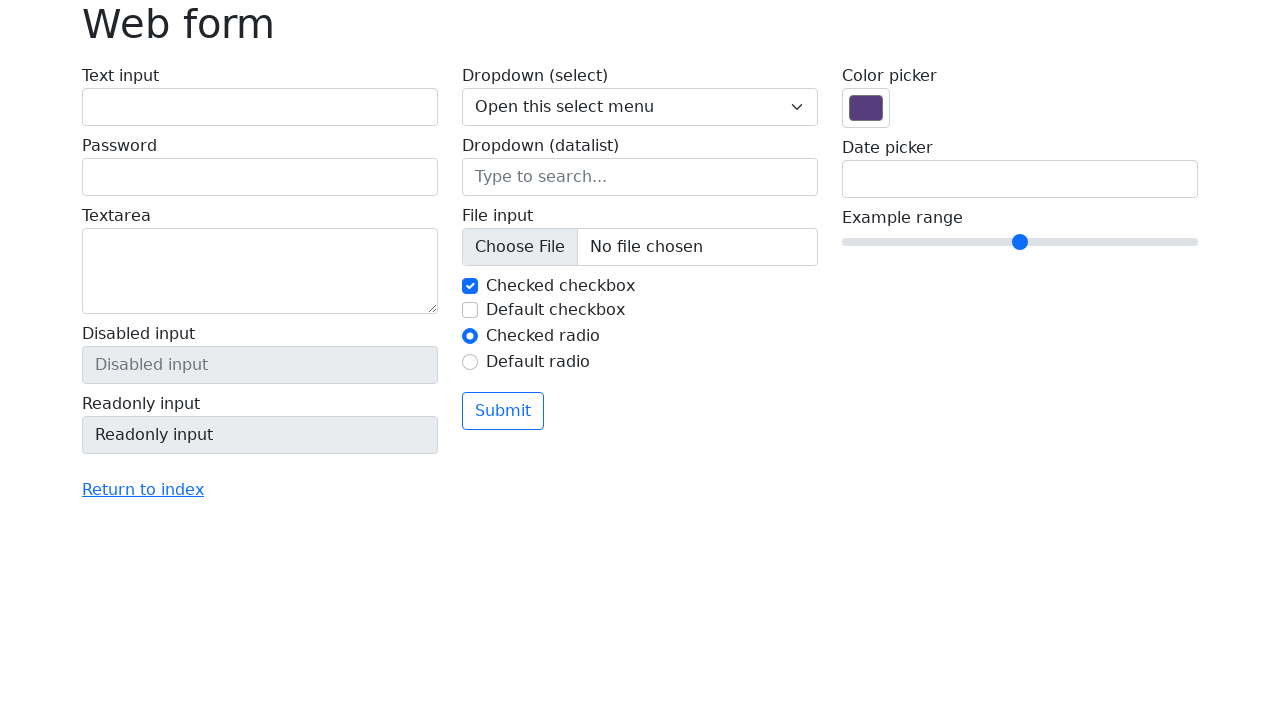

Filled text field with 'Selenium' on input[name='my-text']
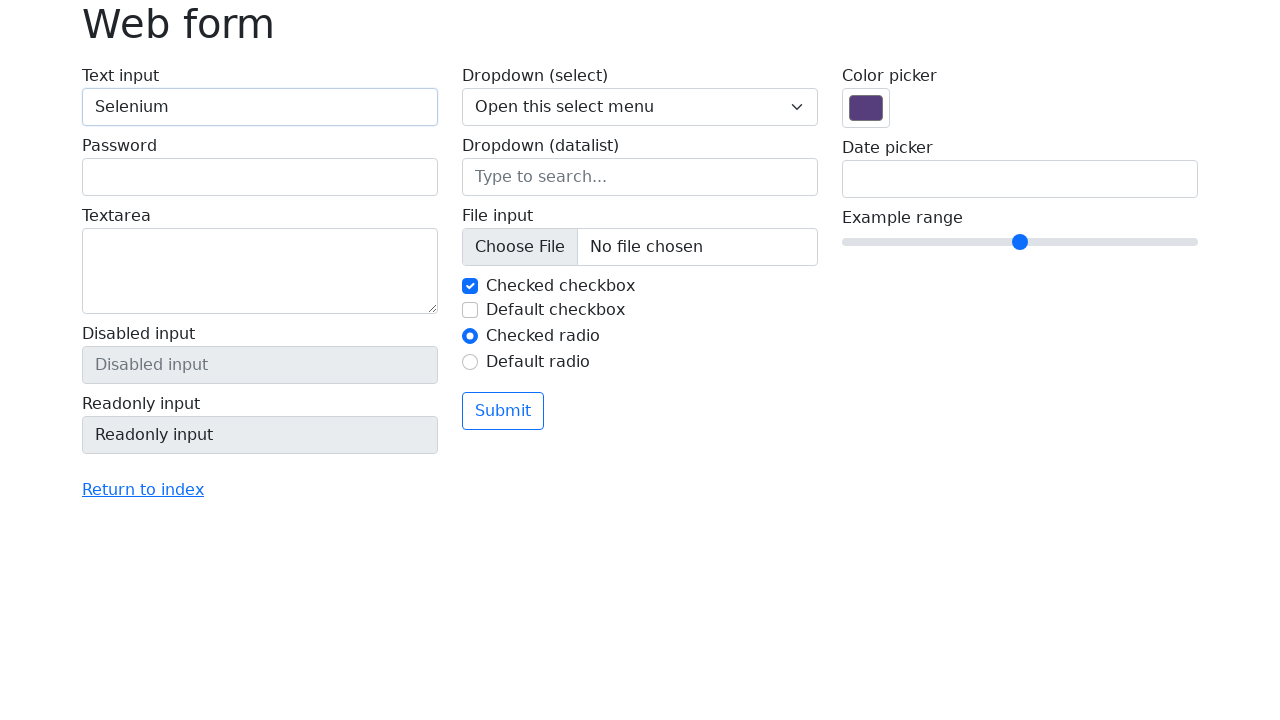

Filled text area with 'Hello' on textarea[name='my-textarea']
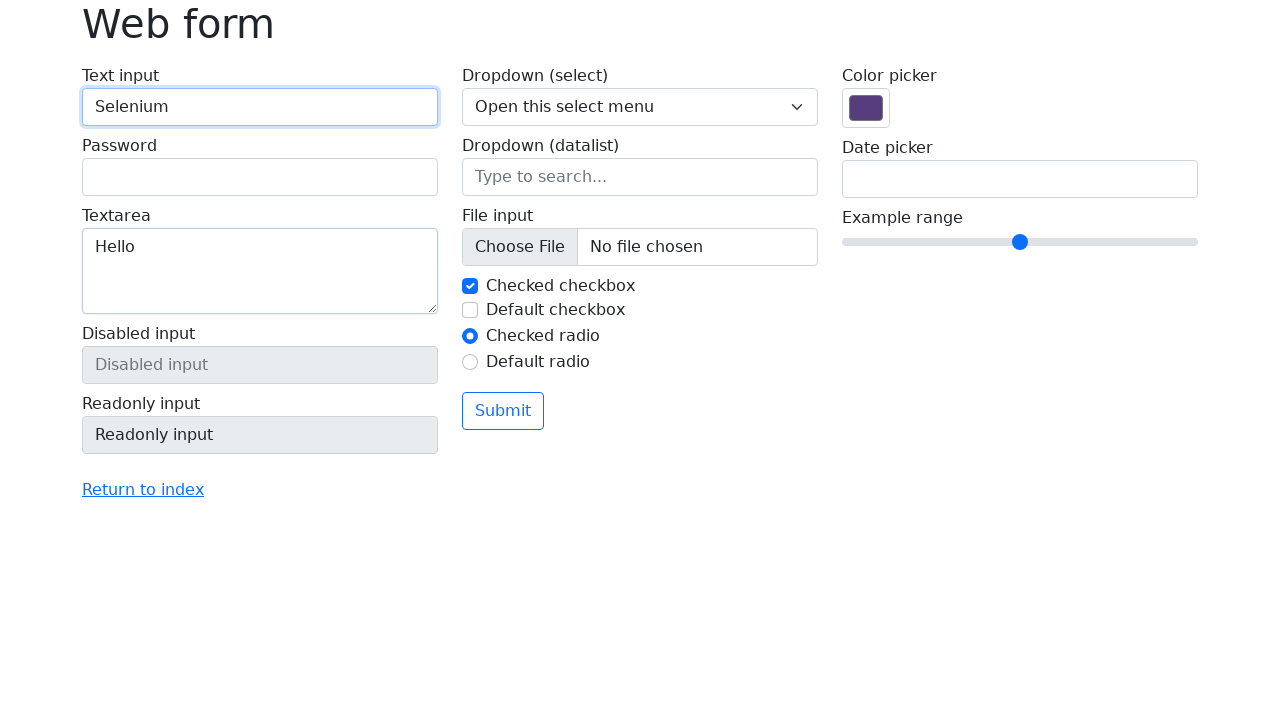

Clicked submit button at (503, 411) on .btn
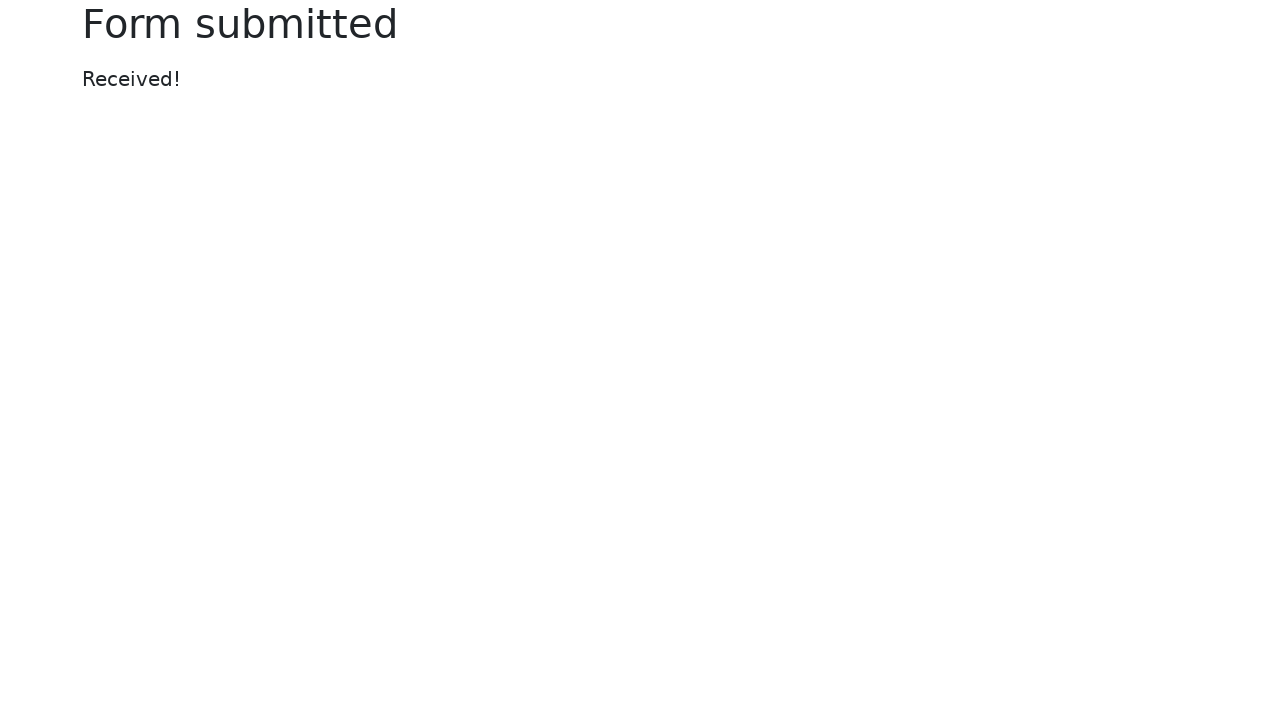

Success message displayed
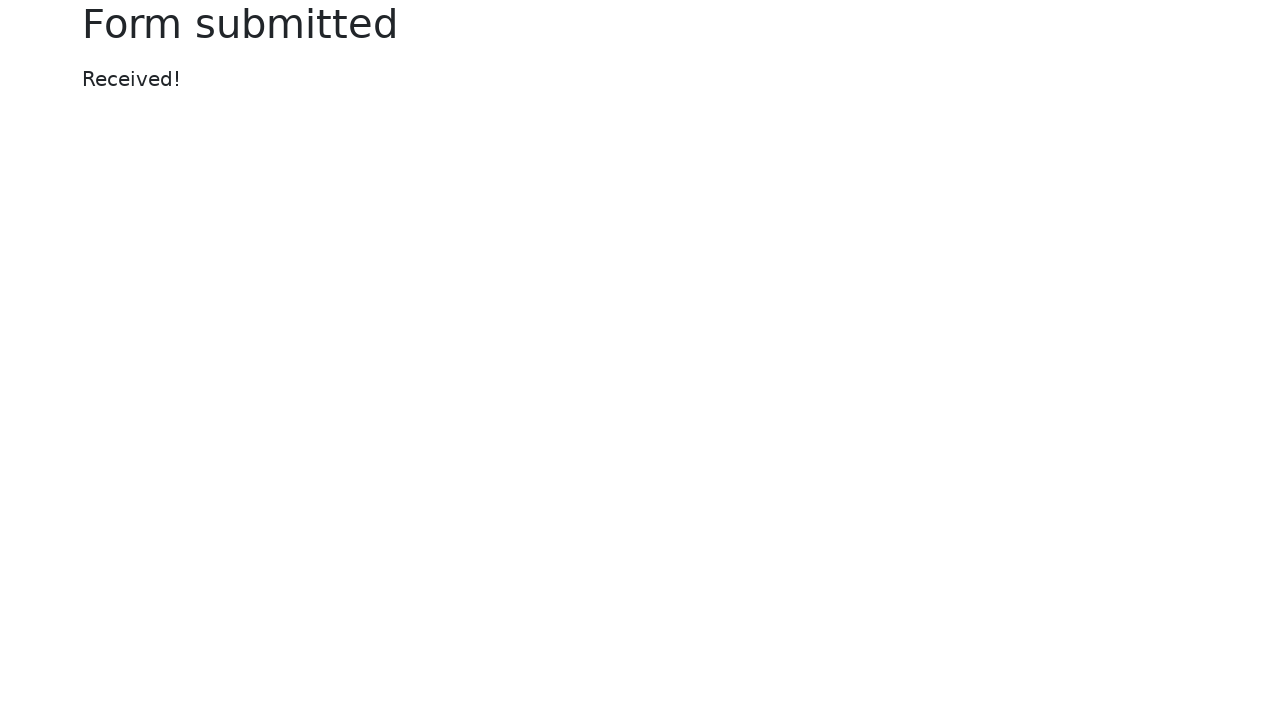

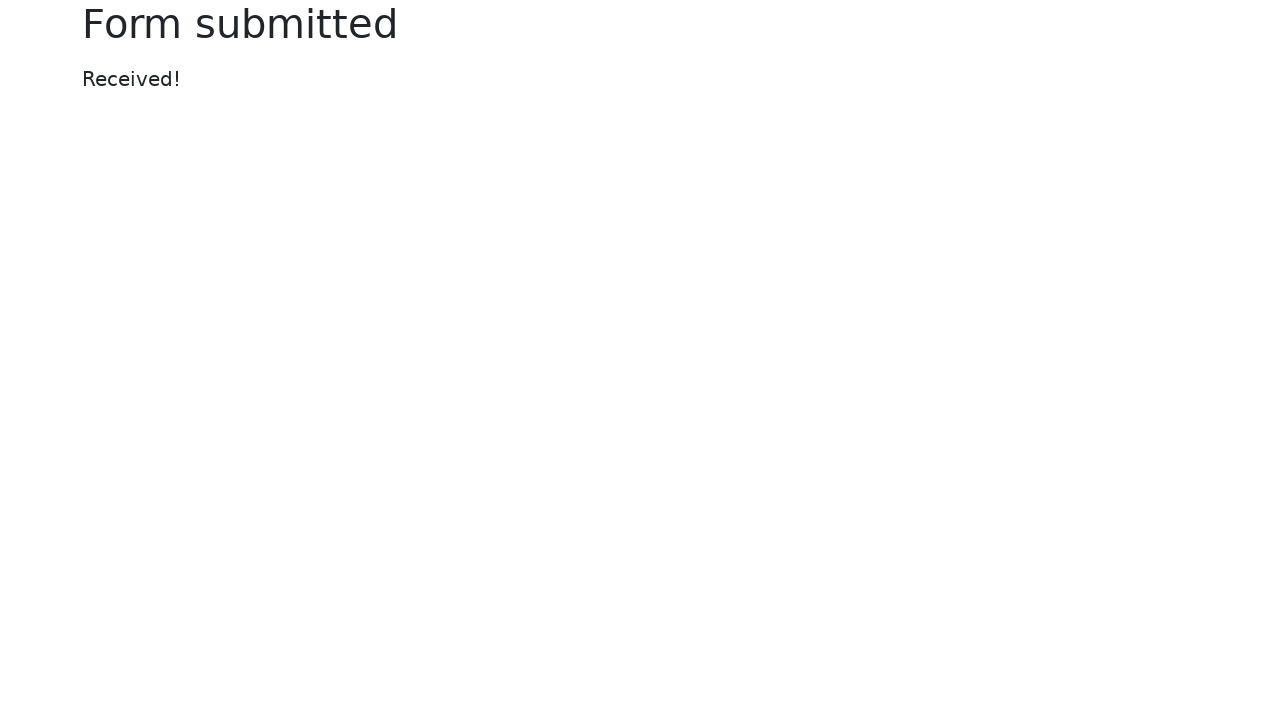